Tests table sorting by clicking the Email column header and verifying the column values are sorted in ascending order.

Starting URL: http://the-internet.herokuapp.com/tables

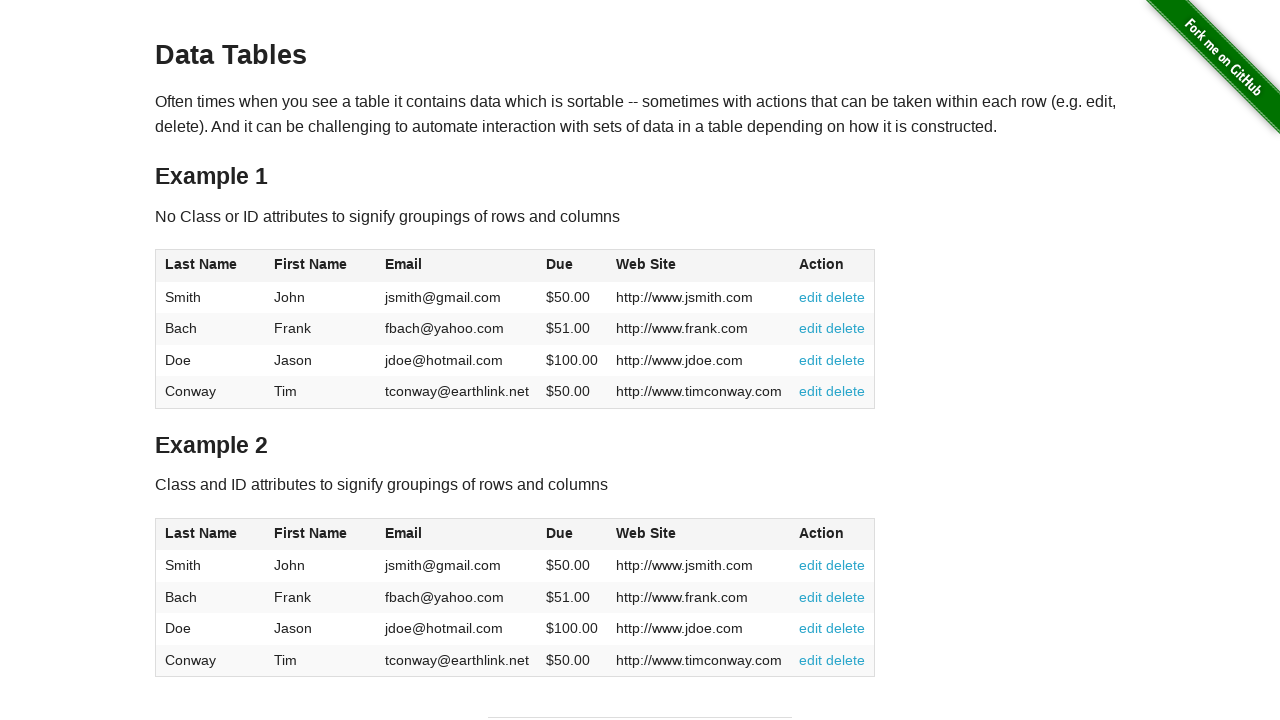

Clicked Email column header to sort at (457, 266) on #table1 thead tr th:nth-of-type(3)
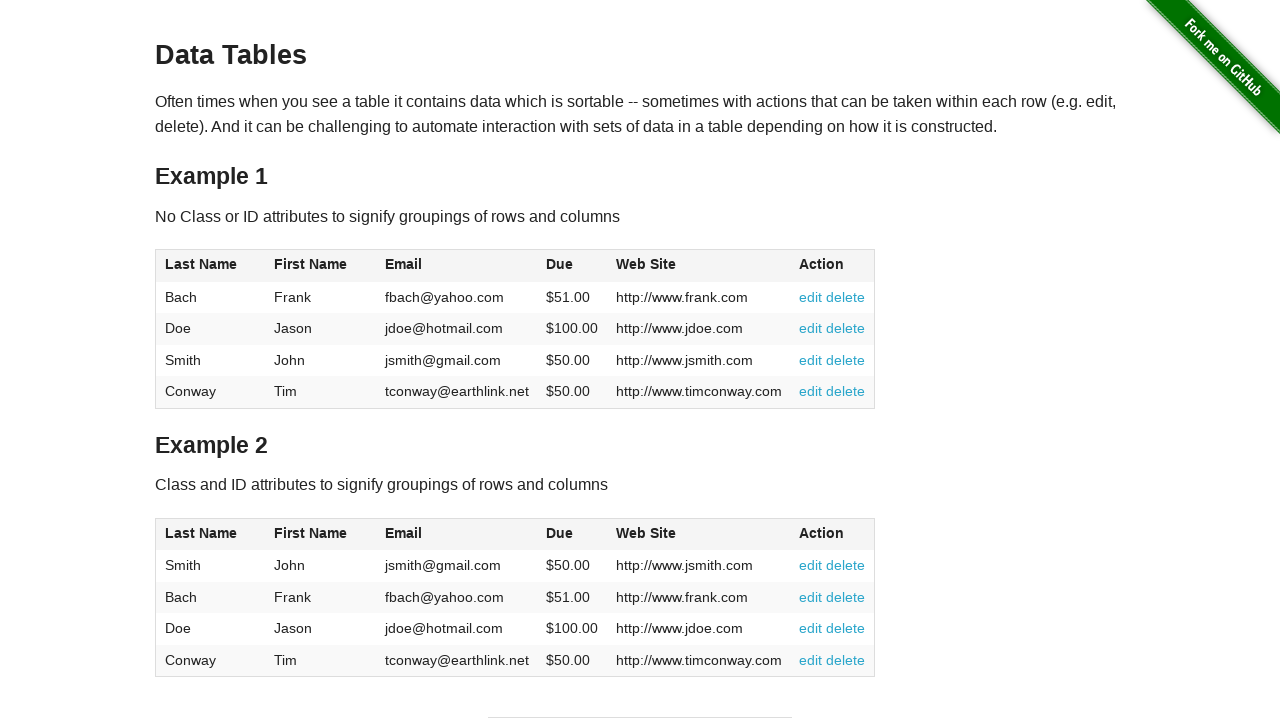

Verified table sorted by Email column in ascending order
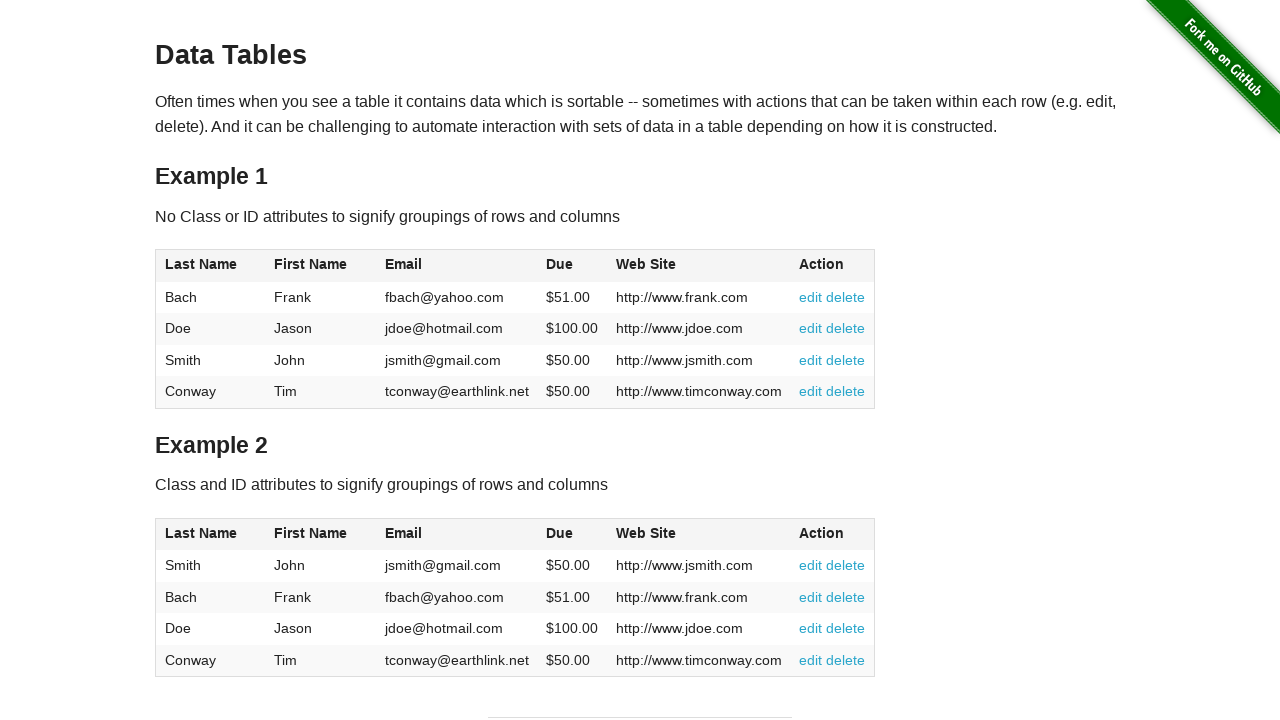

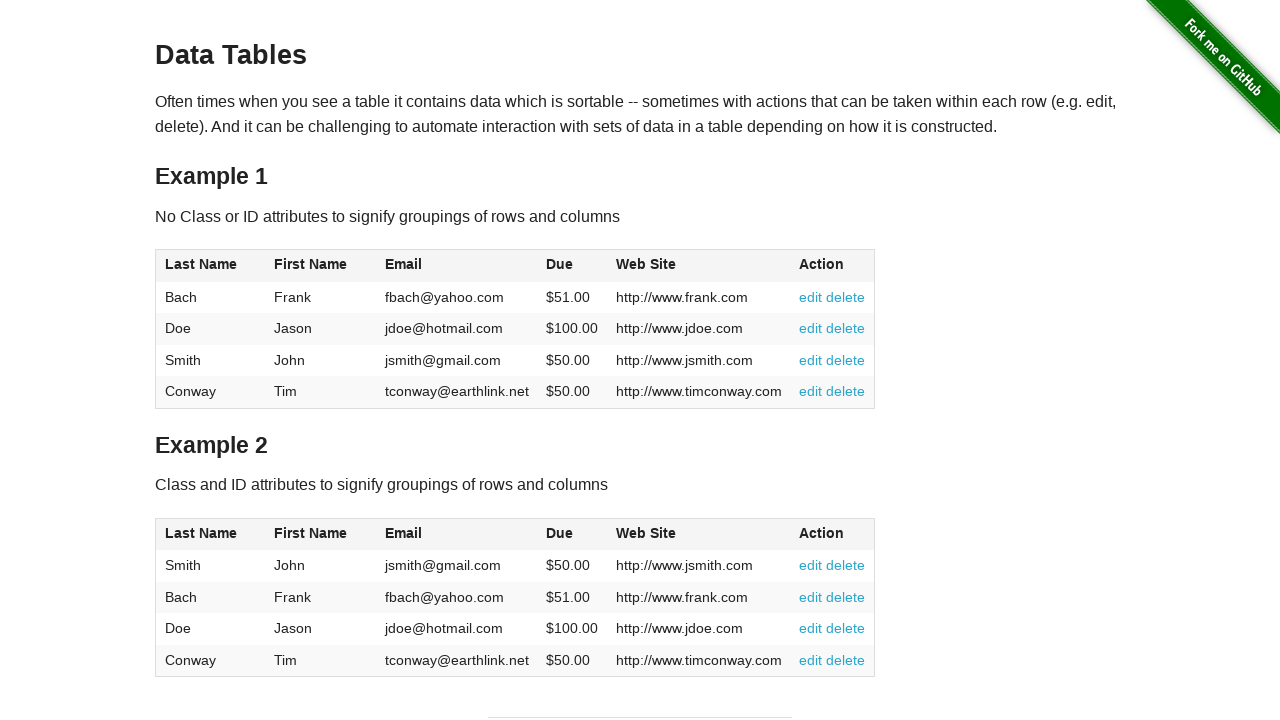